Reads two numbers from the page, adds them together, and enters the sum into a result field

Starting URL: https://obstaclecourse.tricentis.com/Obstacles/78264

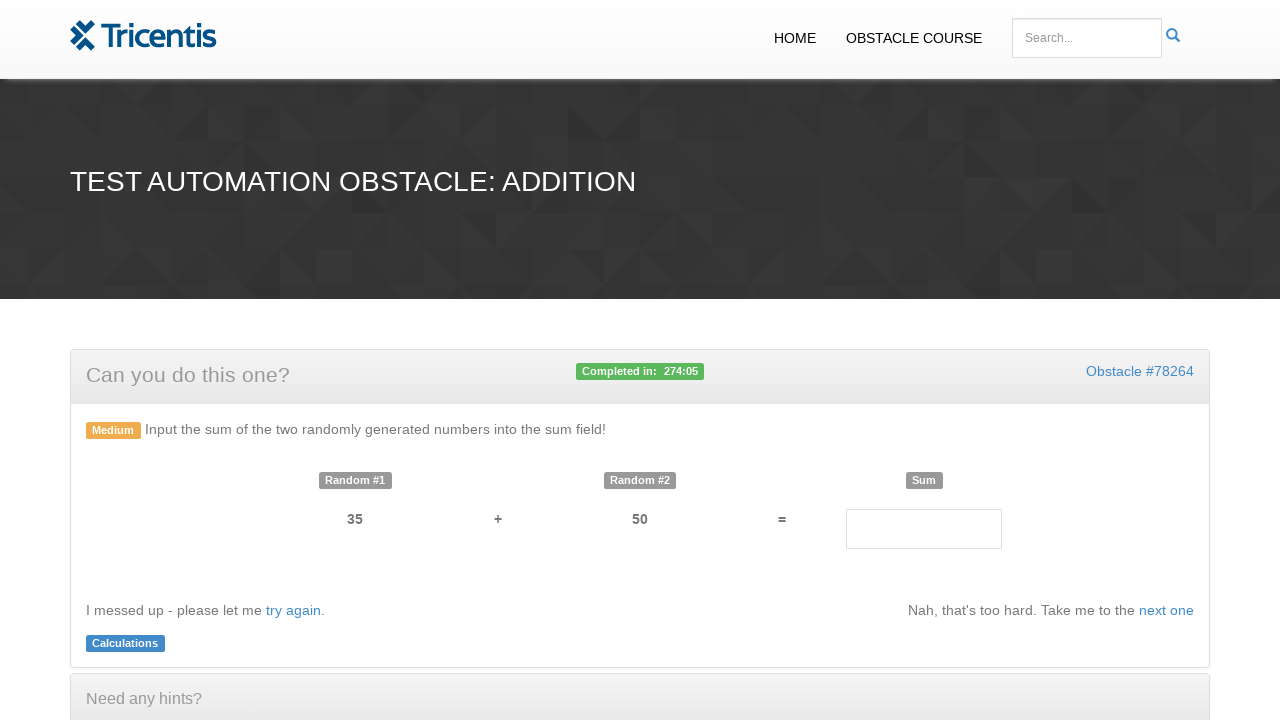

Read first number from page
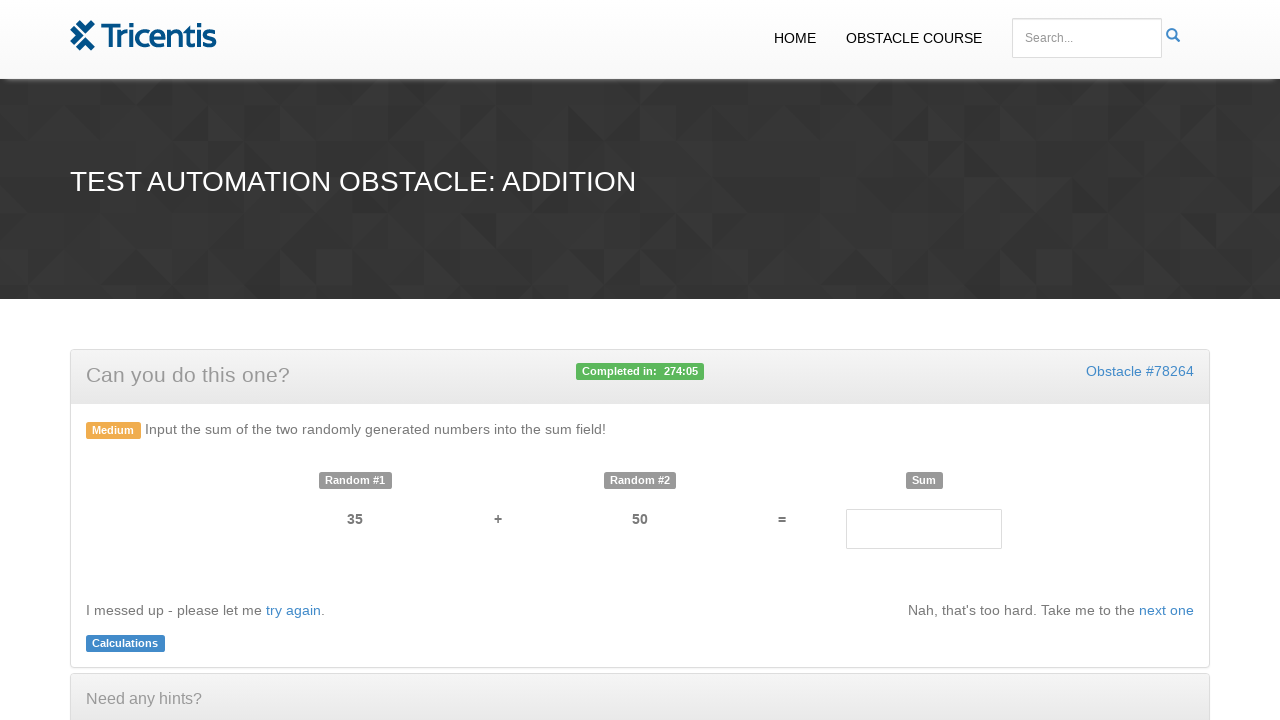

Read second number from page
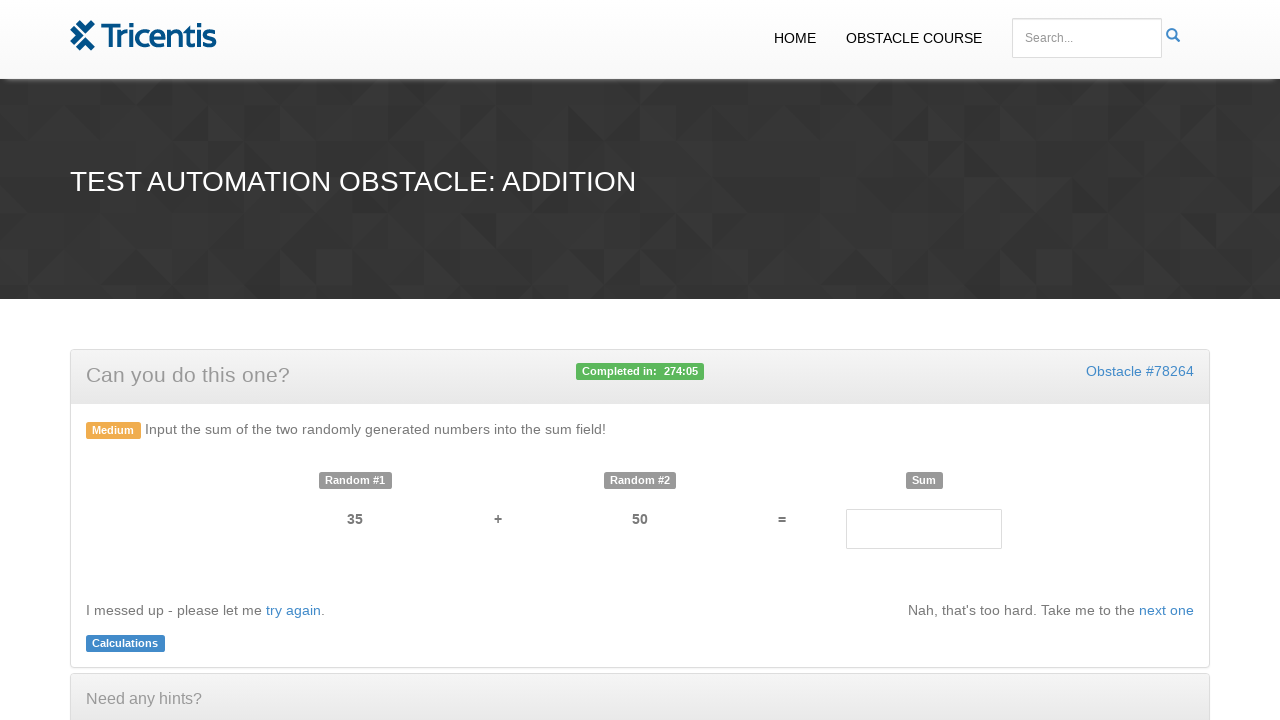

Entered sum of 35 + 50 = 85 into result field on #result
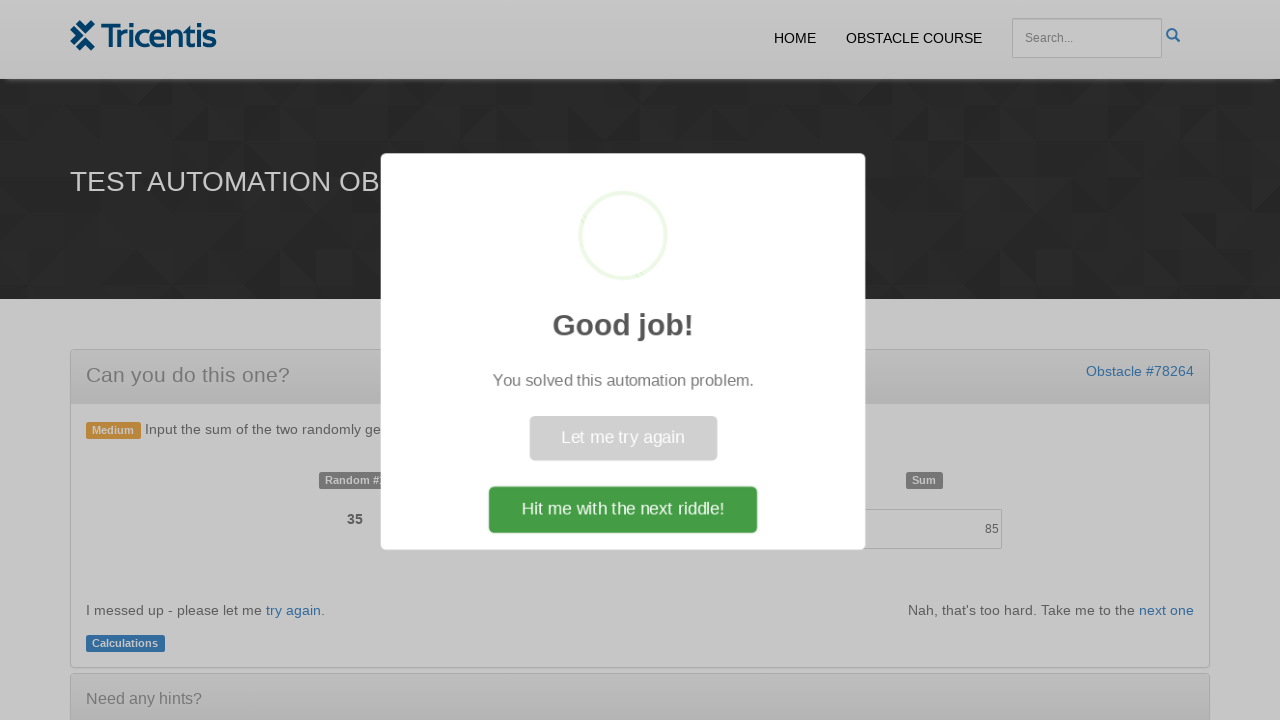

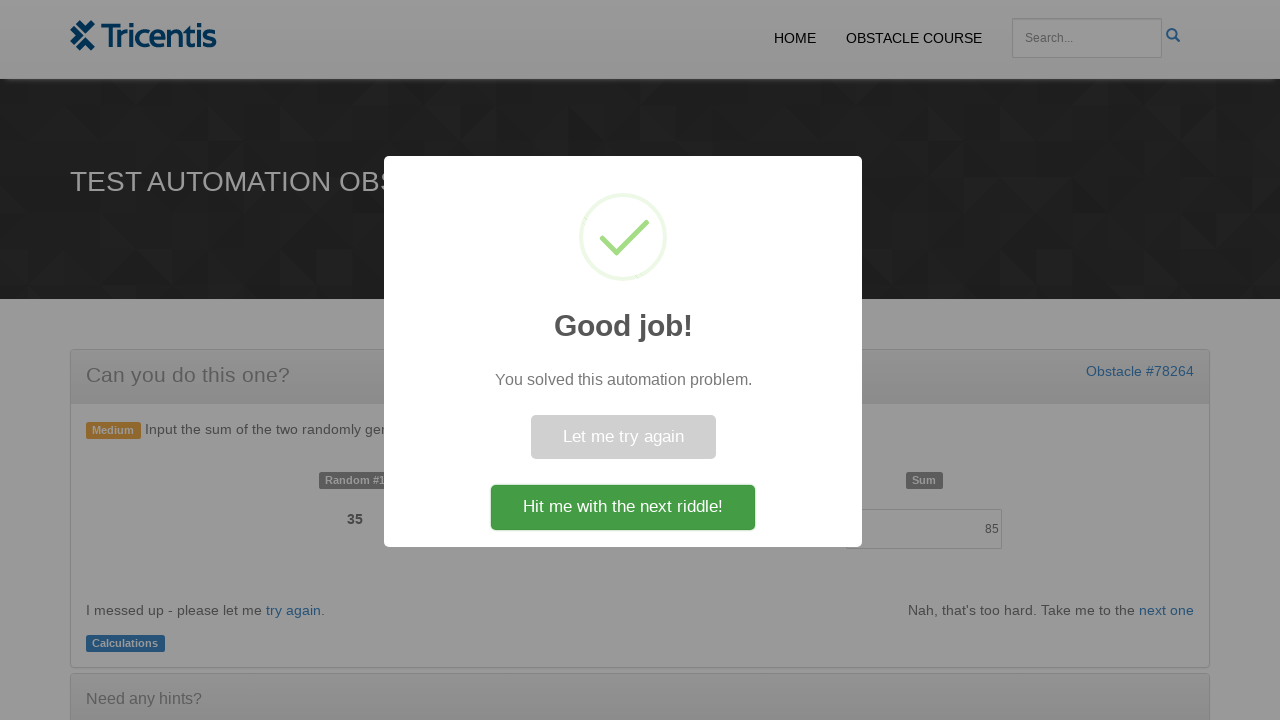